Tests opening a new browser window by navigating to a page, opening a new window, navigating to a second URL in the new window, and verifying that two window handles exist.

Starting URL: https://the-internet.herokuapp.com/windows

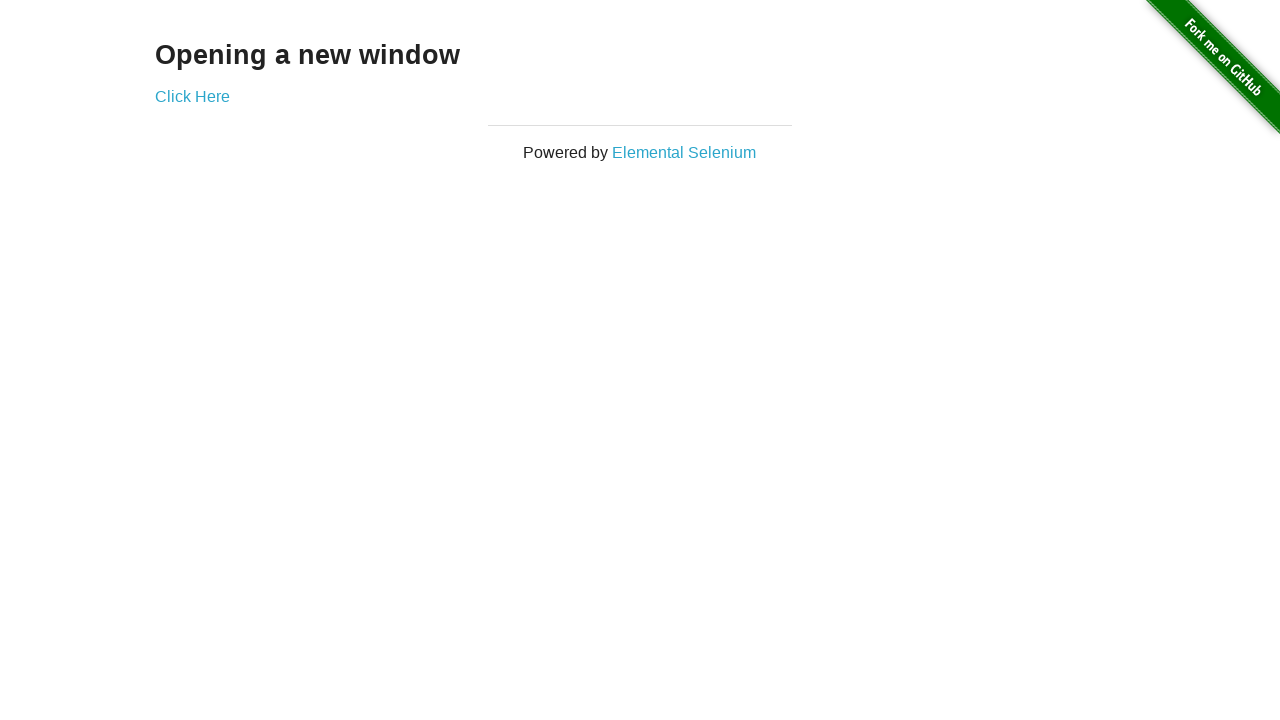

Navigated to initial URL: https://the-internet.herokuapp.com/windows
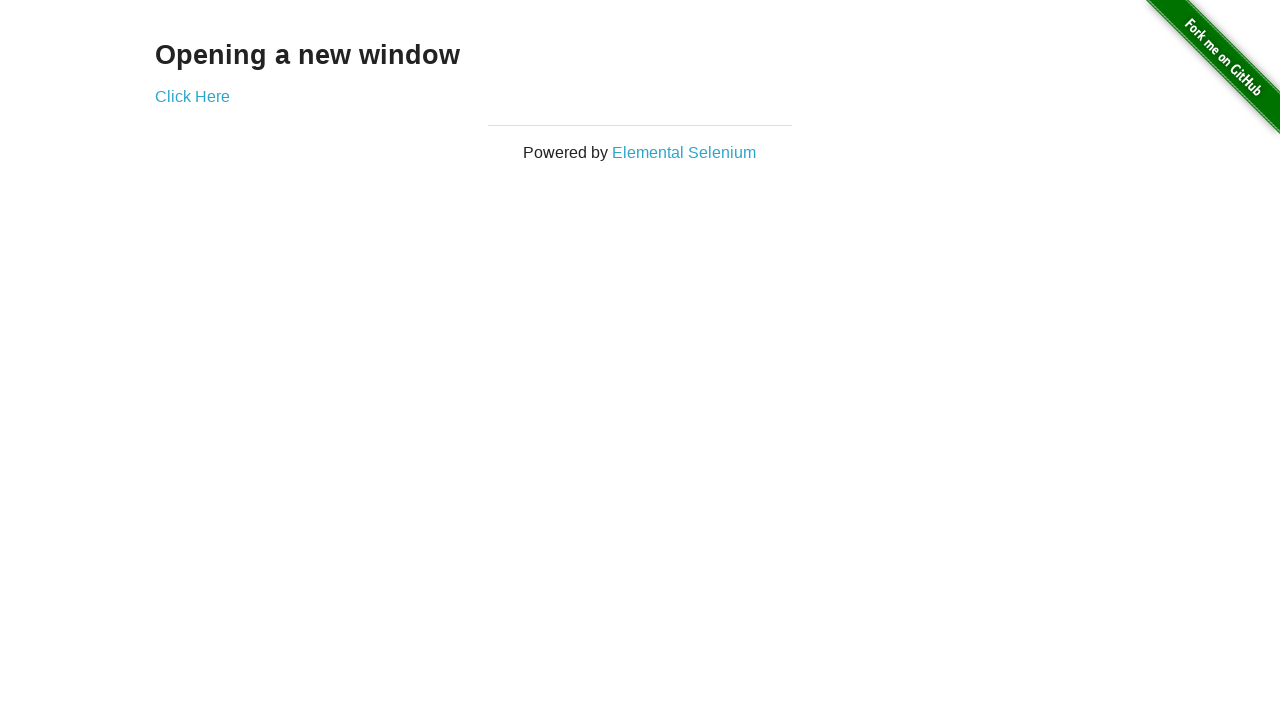

Opened a new browser window/page
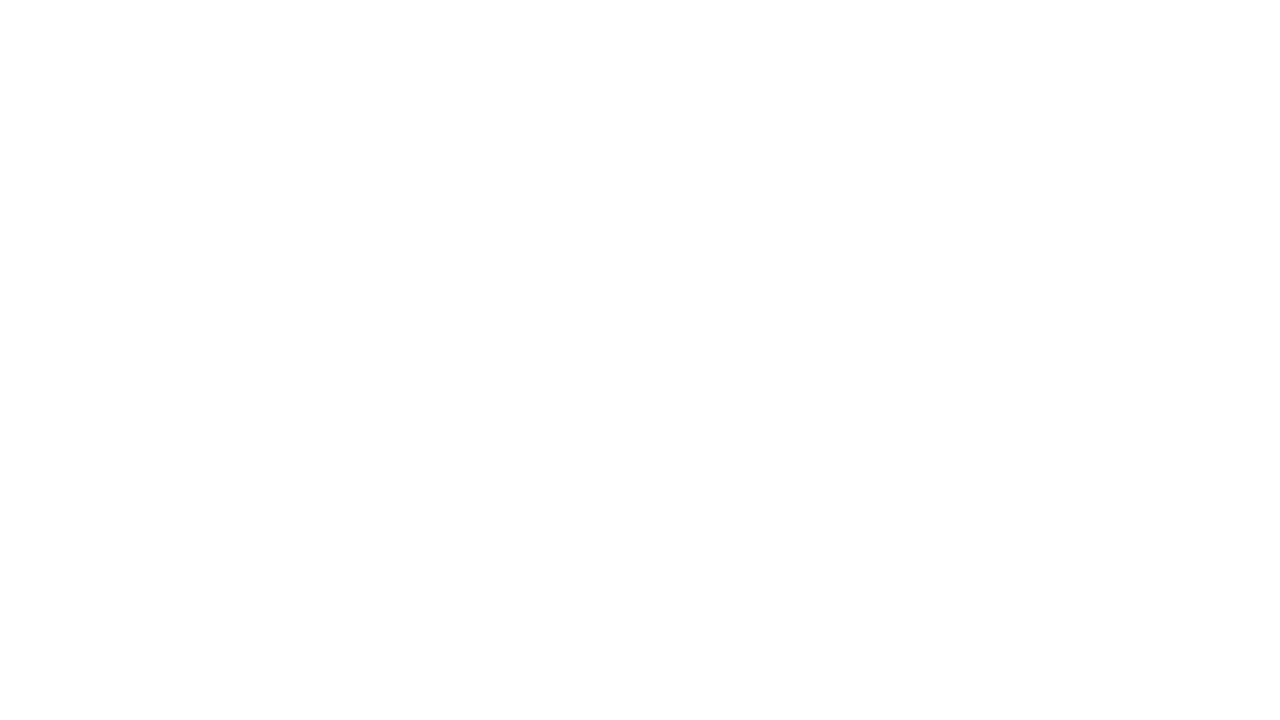

Navigated to second URL in new window: https://the-internet.herokuapp.com/typos
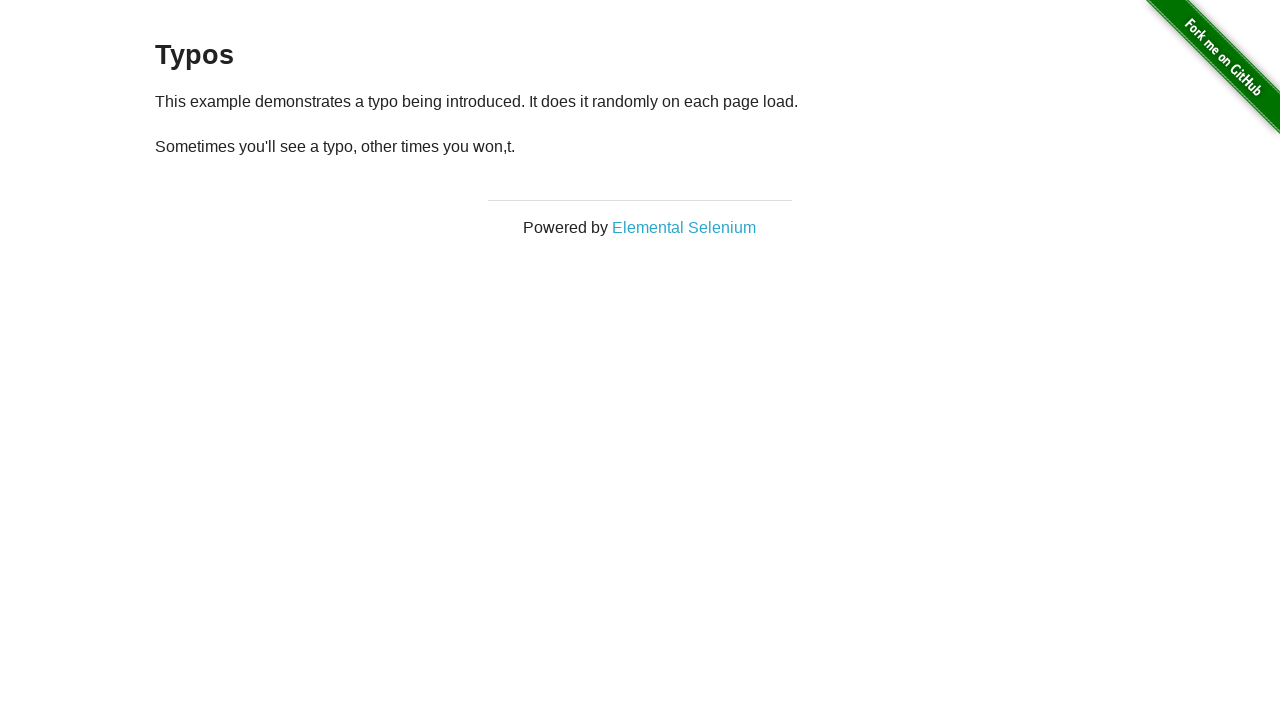

Verified that two window handles exist (2 pages open)
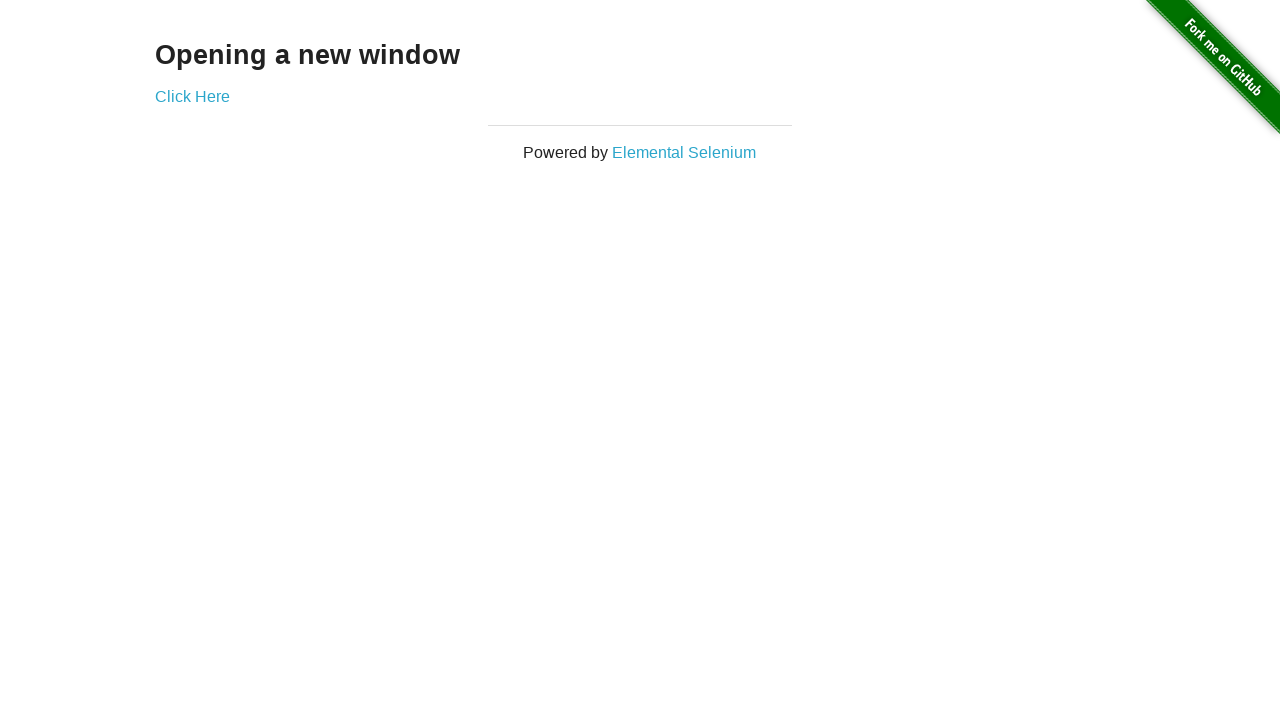

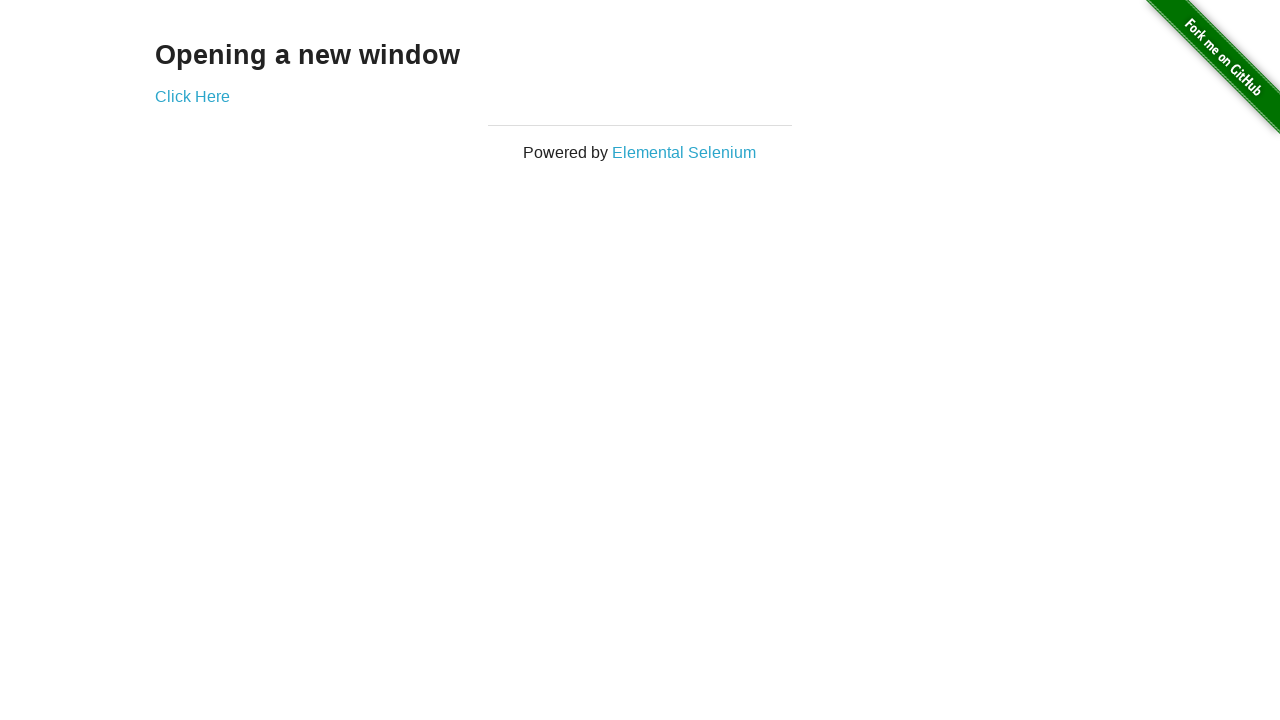